Tests relative locator functionality by finding an input field above a button and entering text

Starting URL: https://dgotlieb.github.io/RelativeLocator/index.html

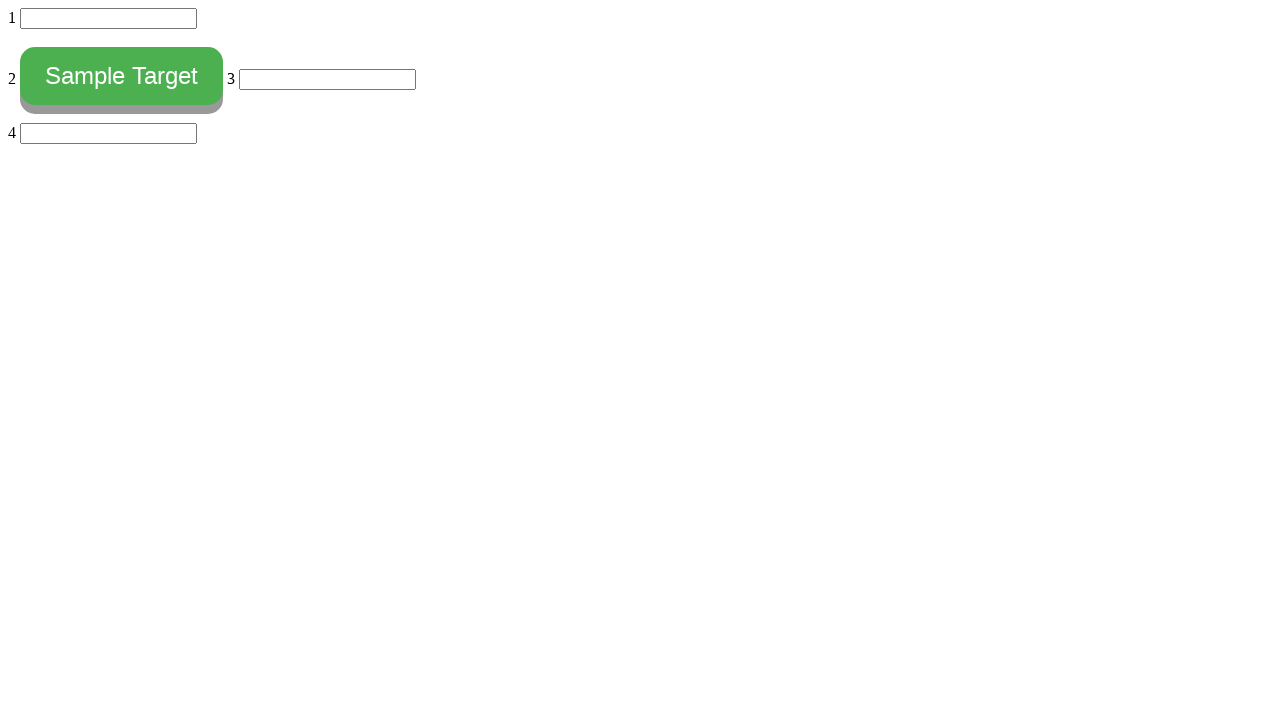

Filled input field above button with text 'above' on input:first-of-type
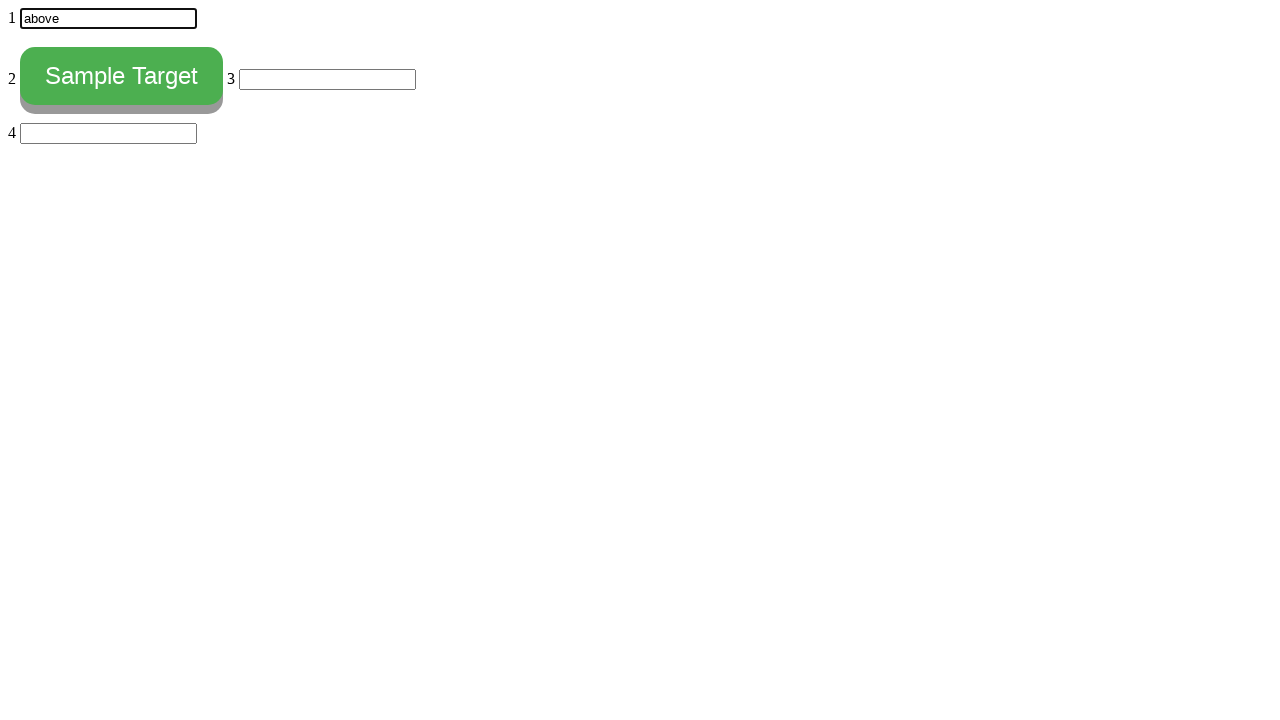

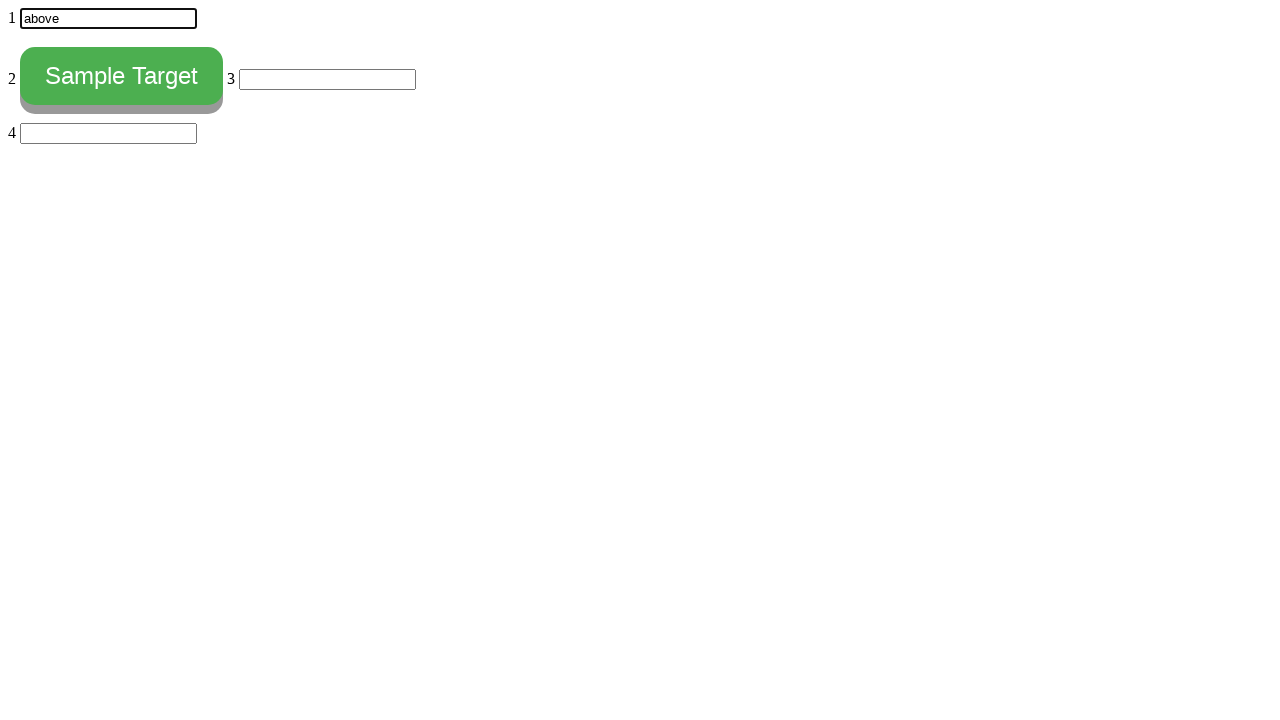